Tests checkbox functionality by clicking on two checkboxes to toggle their states

Starting URL: https://the-internet.herokuapp.com/checkboxes

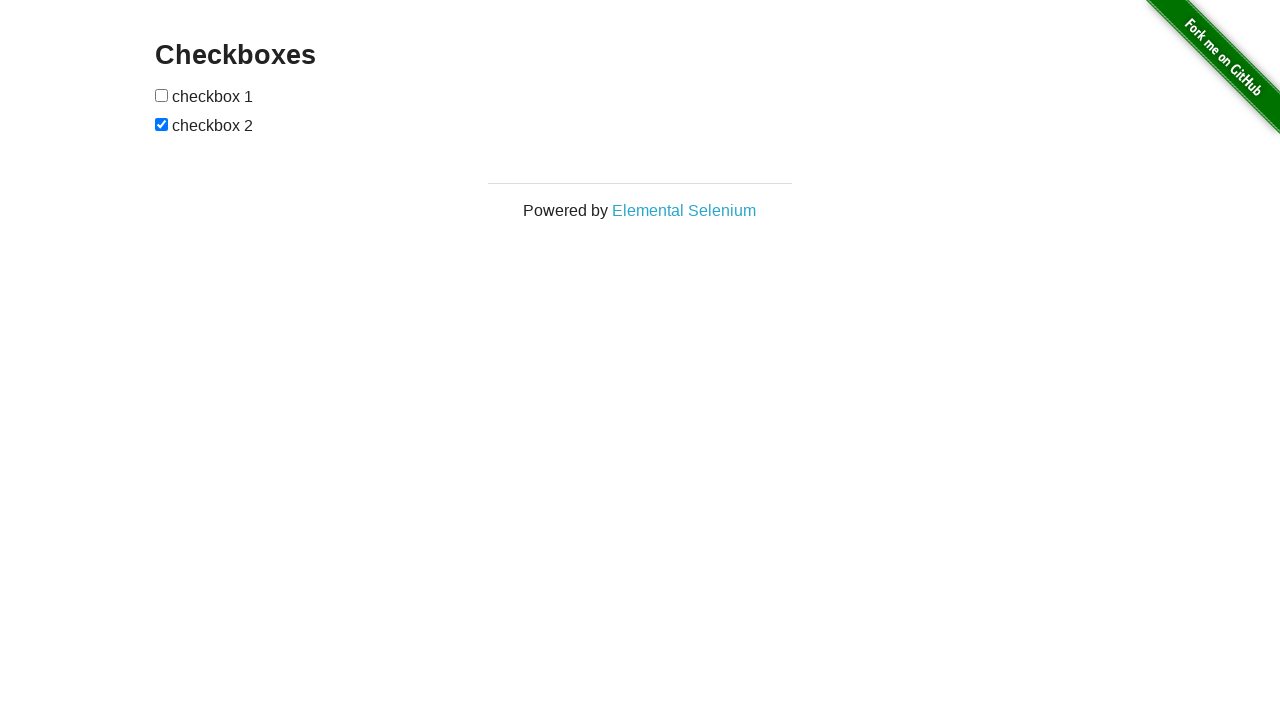

Clicked first checkbox to toggle its state at (162, 95) on xpath=//input[1]
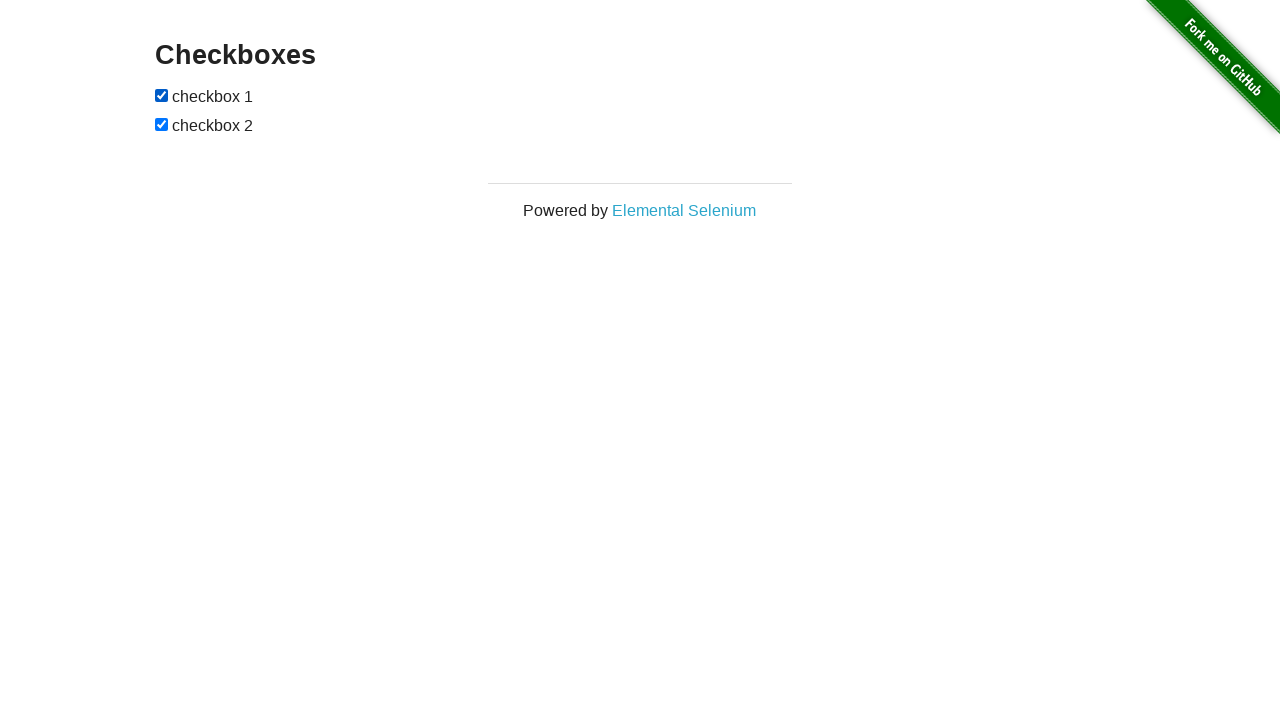

Clicked second checkbox to toggle its state at (162, 124) on xpath=//input[2]
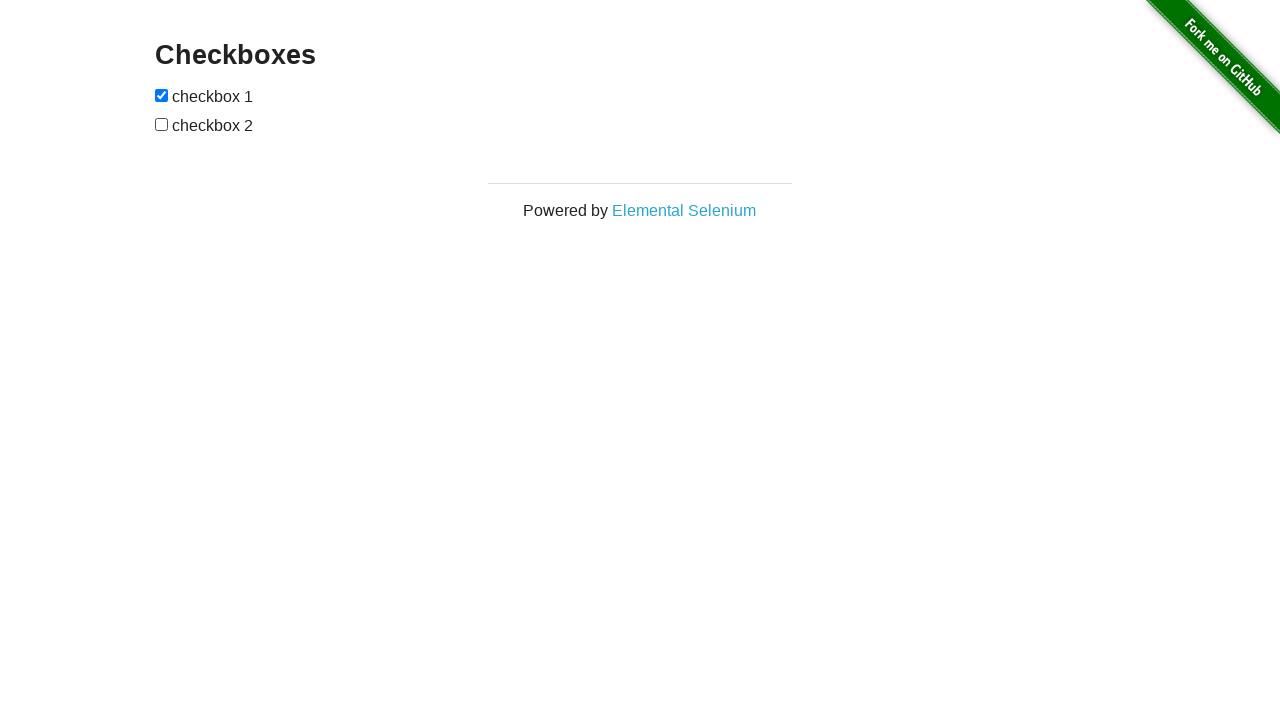

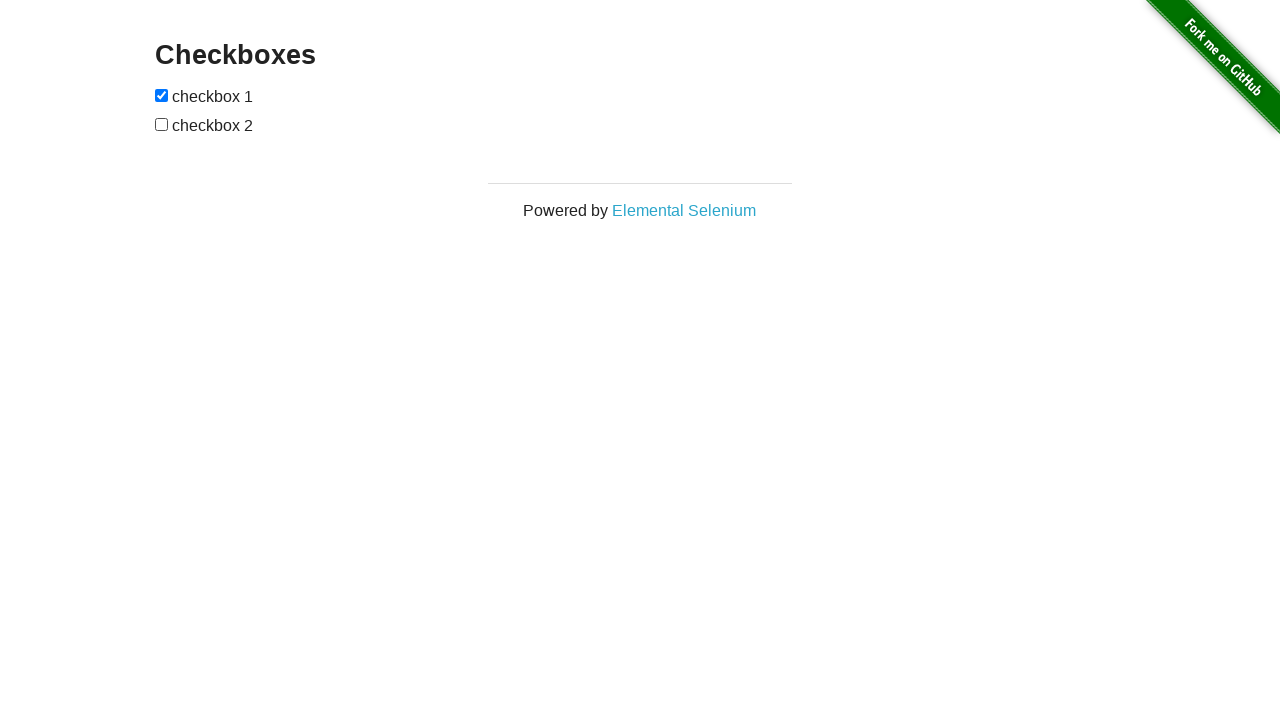